Tests the Todo List app by adding two todo items ("buy some cheese" and "feed the cat") and verifying they appear in the list.

Starting URL: https://todo-app.serenity-js.org/

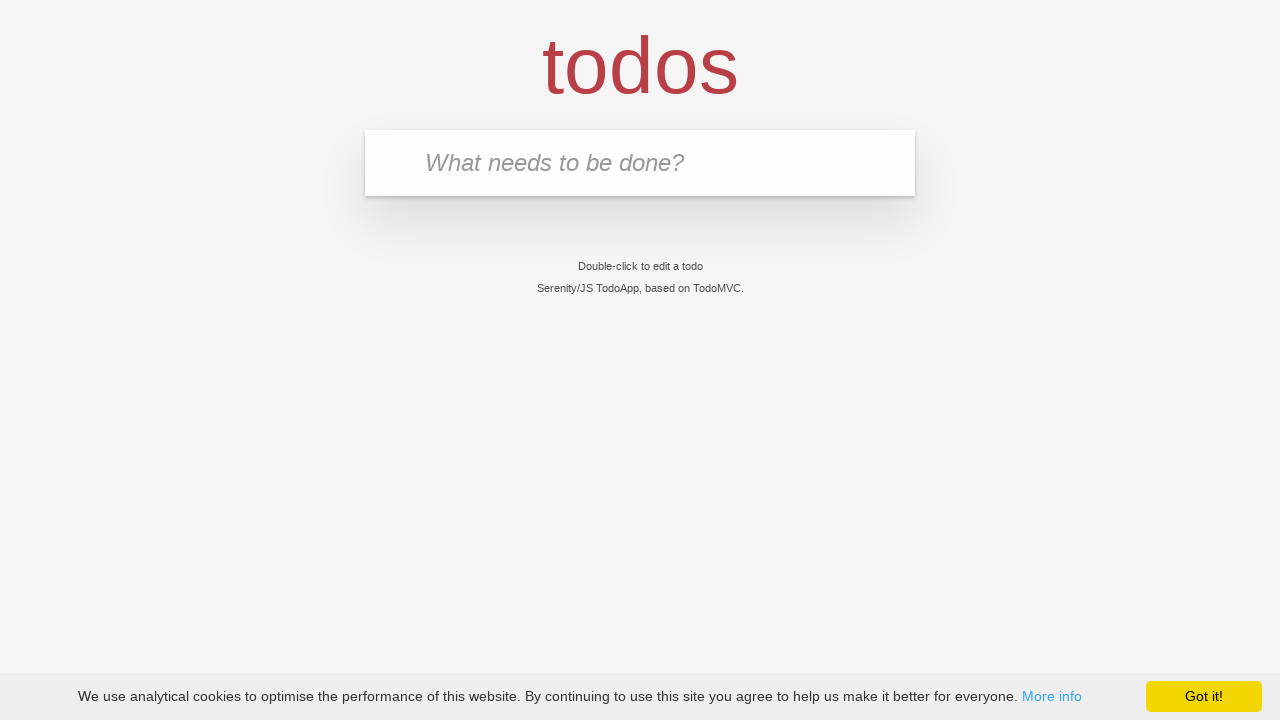

Filled todo input field with 'buy some cheese' on input.new-todo
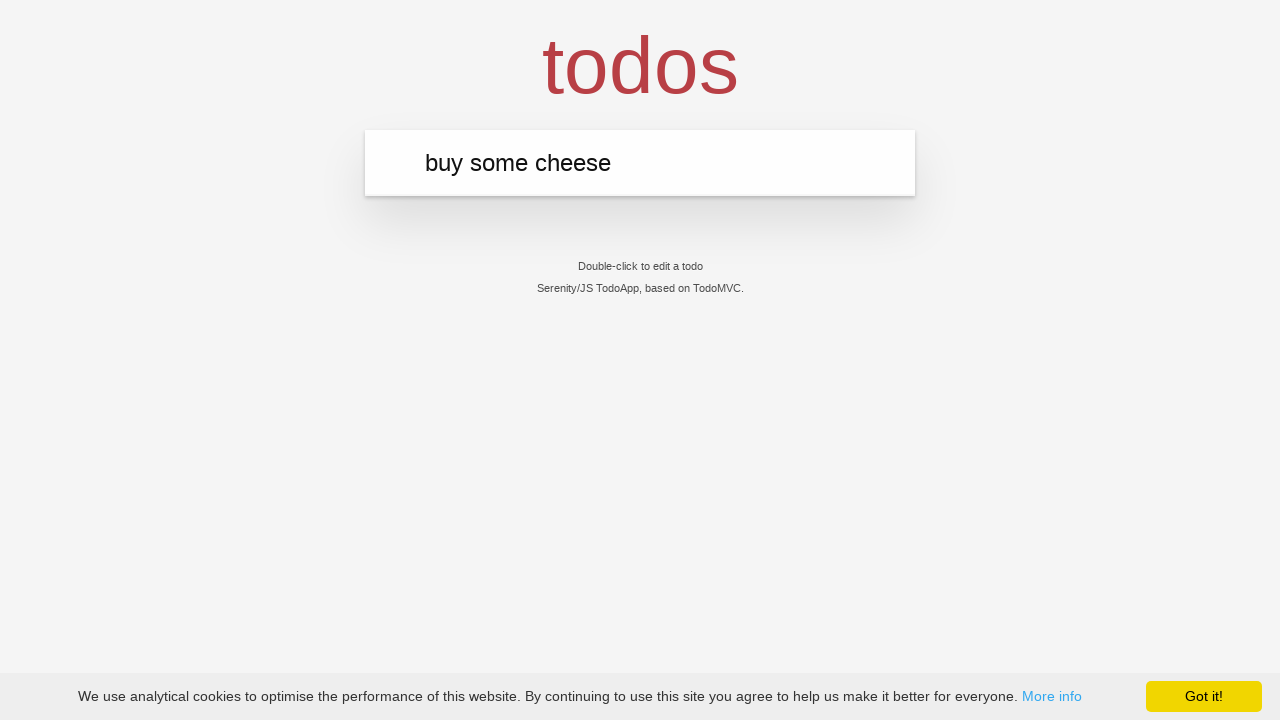

Pressed Enter to add first todo item on input.new-todo
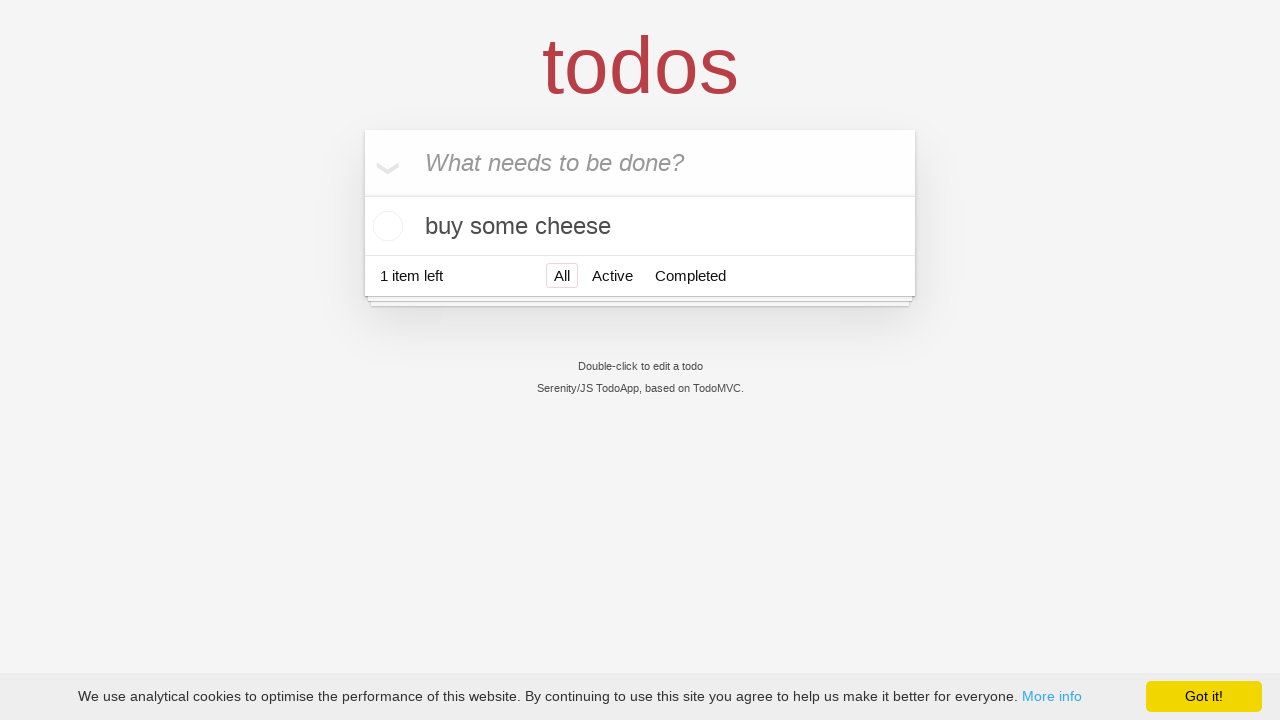

First todo item 'buy some cheese' appeared in the list
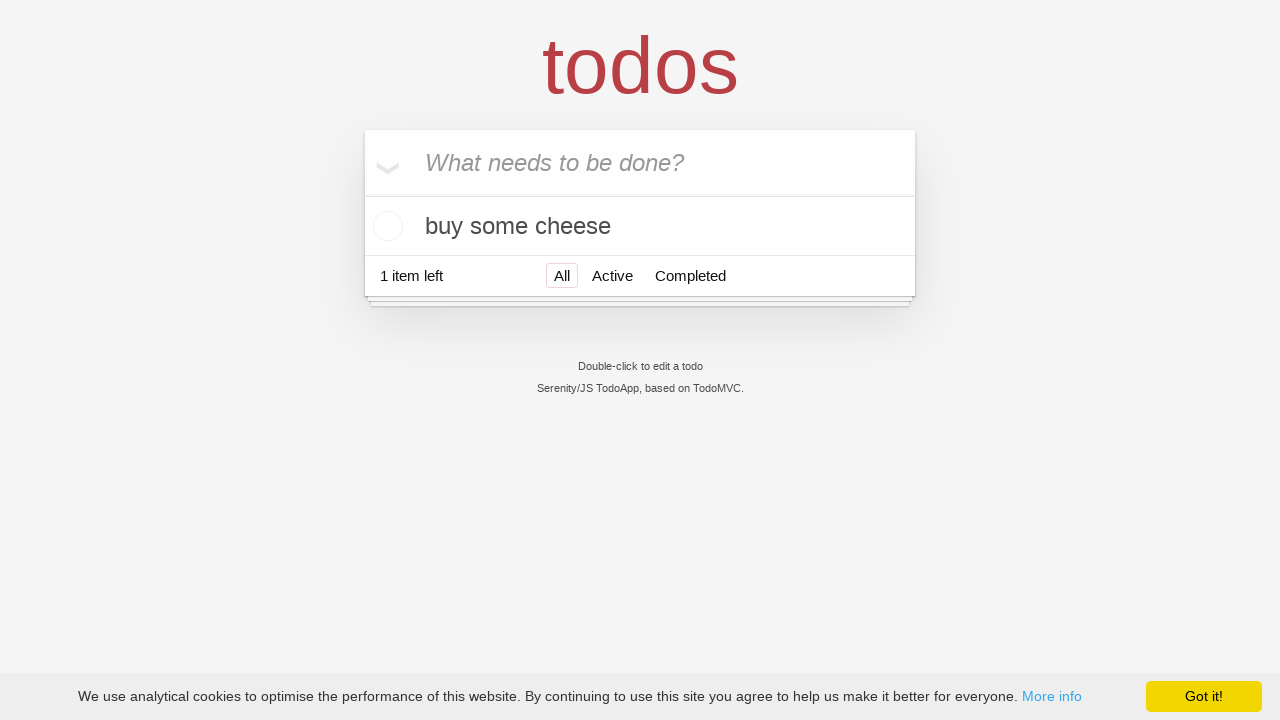

Filled todo input field with 'feed the cat' on input.new-todo
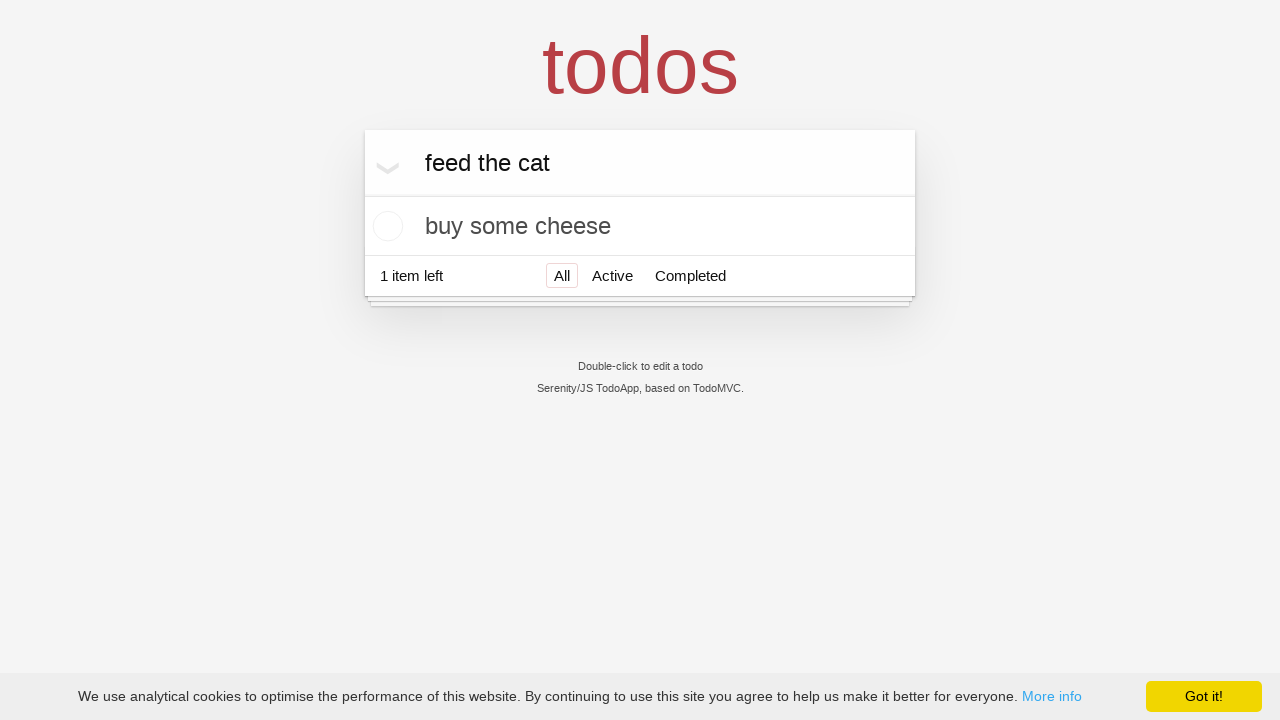

Pressed Enter to add second todo item on input.new-todo
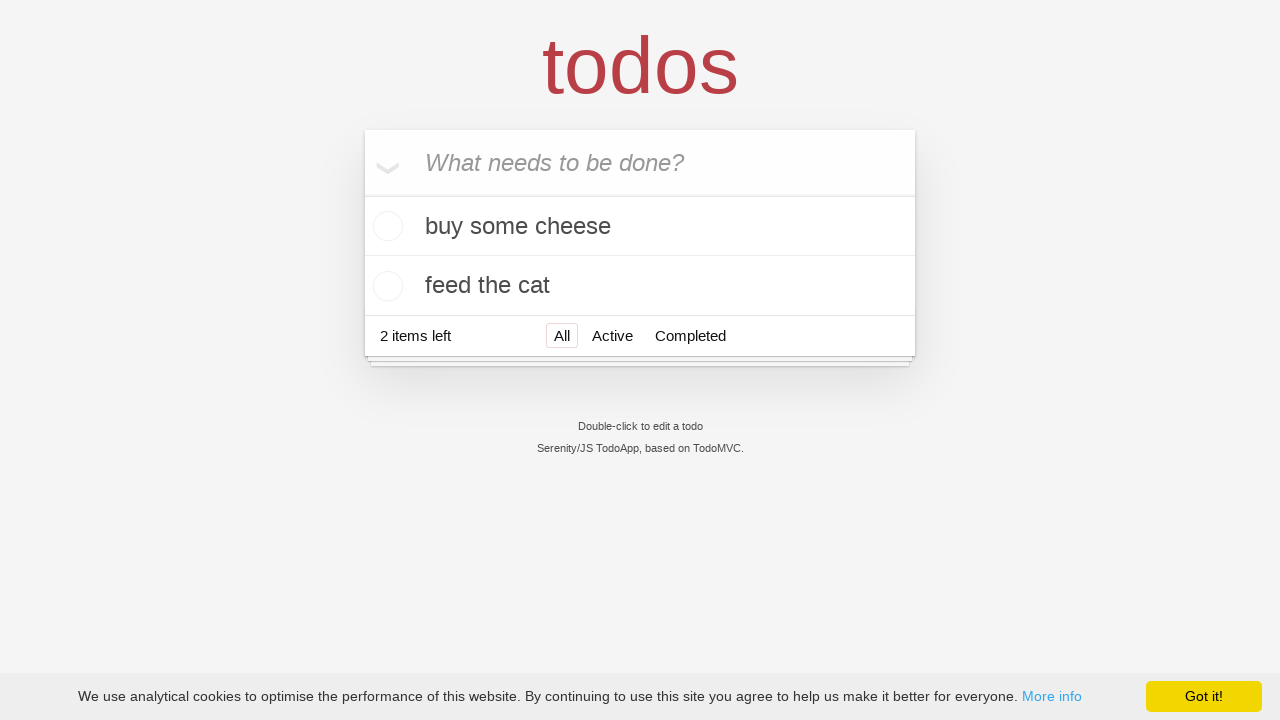

Second todo item 'feed the cat' appeared in the list
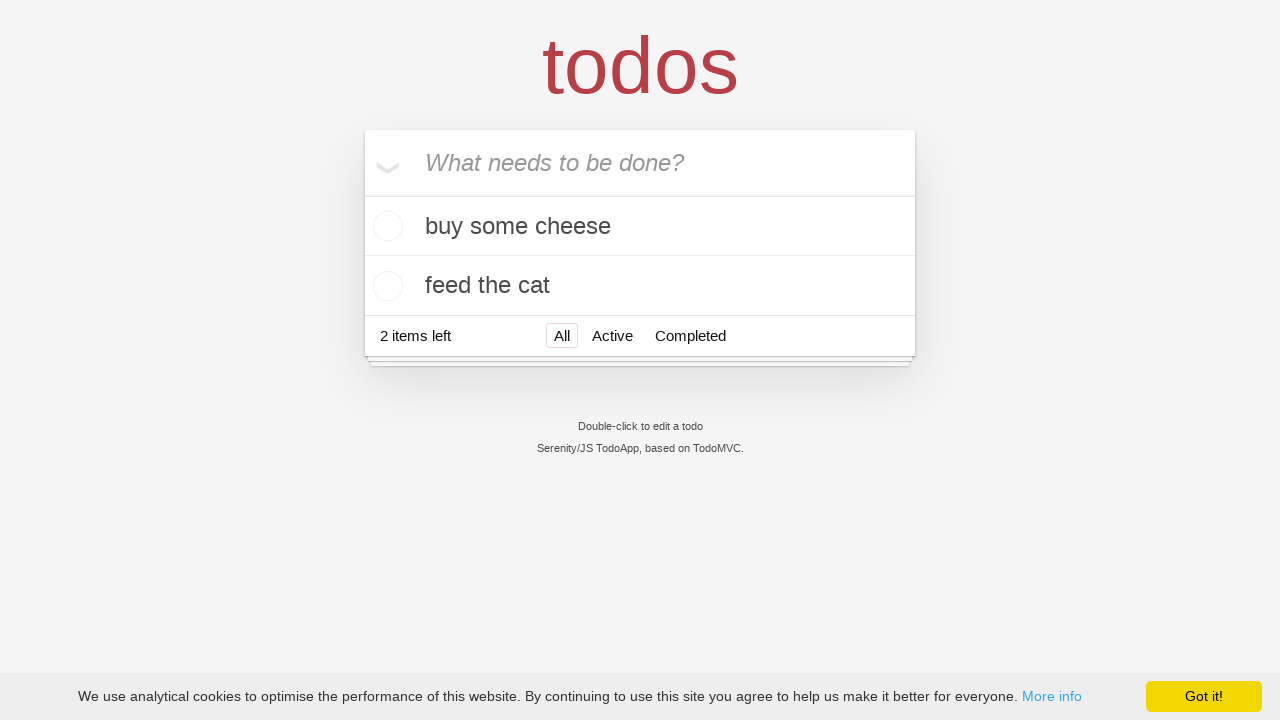

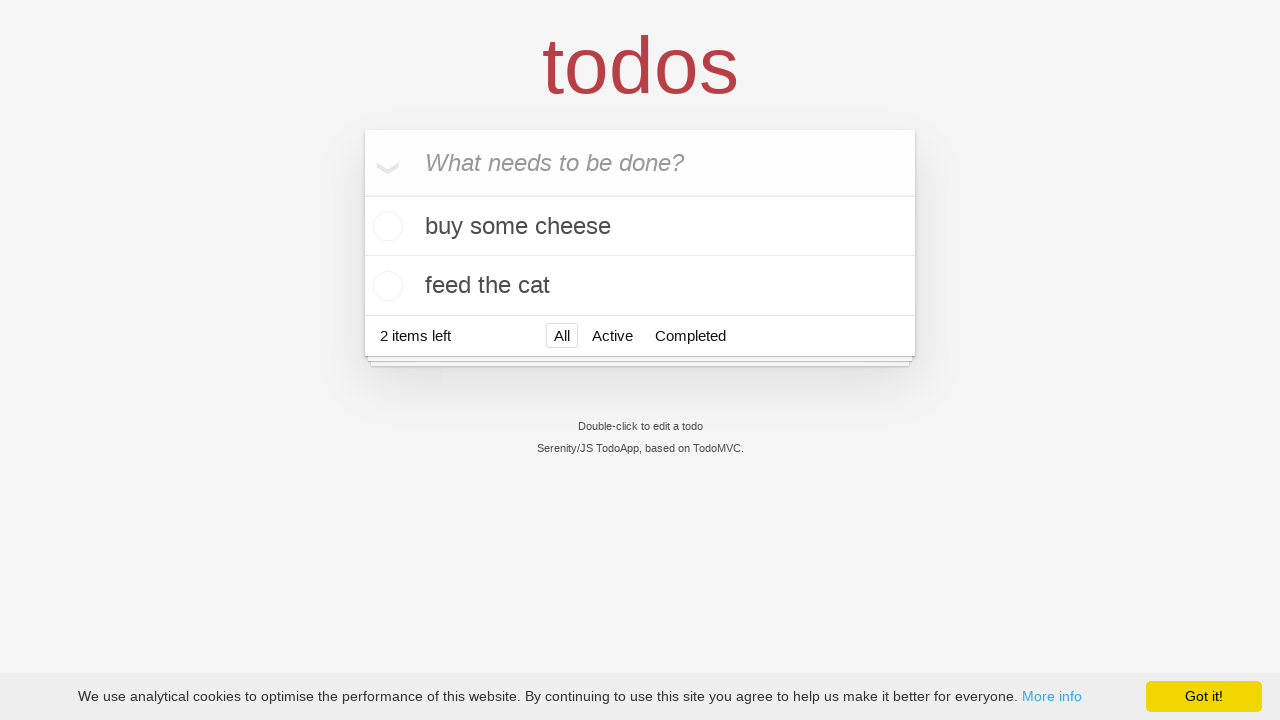